Tests JavaScript alert and confirmation dialog handling by triggering alerts and accepting/dismissing them

Starting URL: https://rahulshettyacademy.com/AutomationPractice/

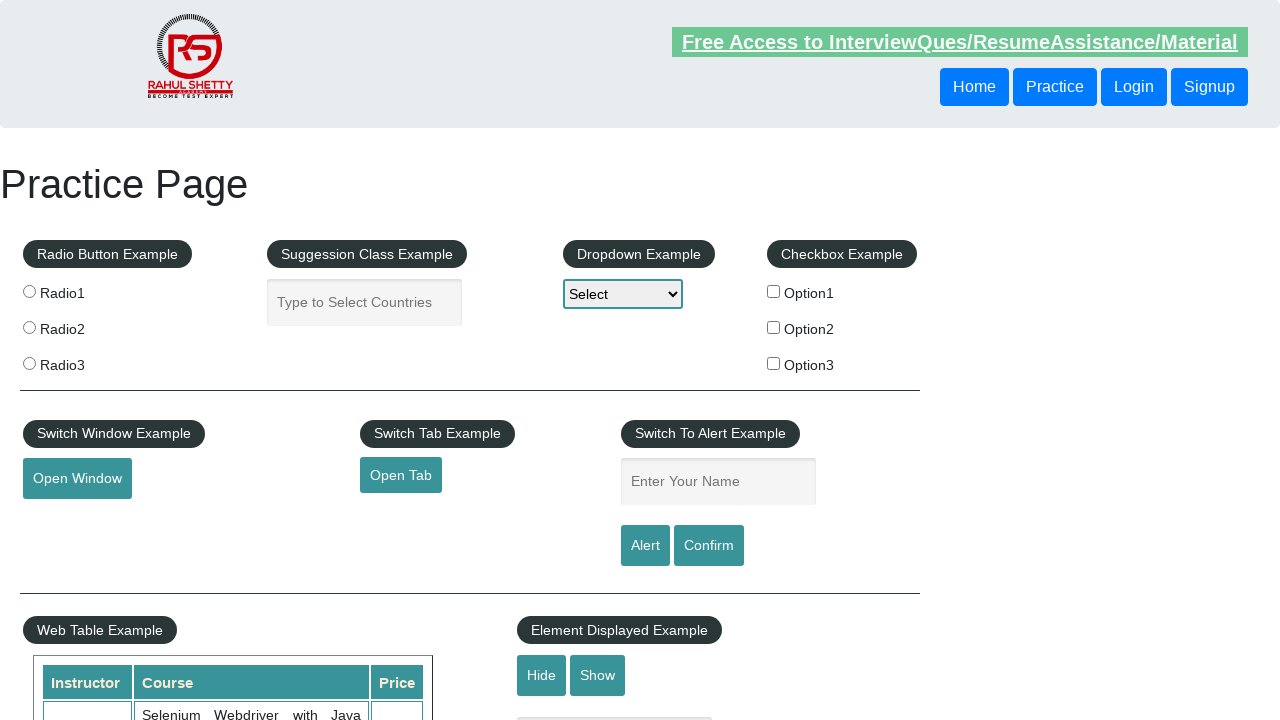

Filled name field with 'Pallab' on #name
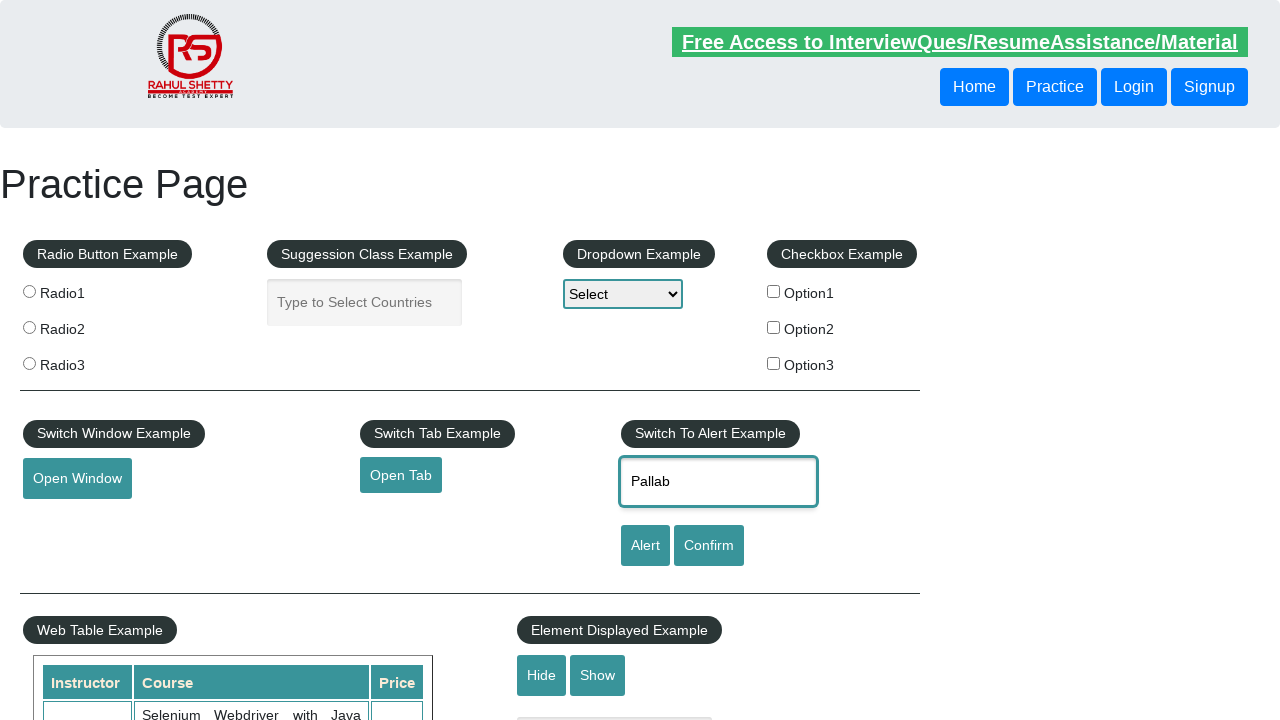

Clicked alert button to trigger JavaScript alert at (645, 546) on [id='alertbtn']
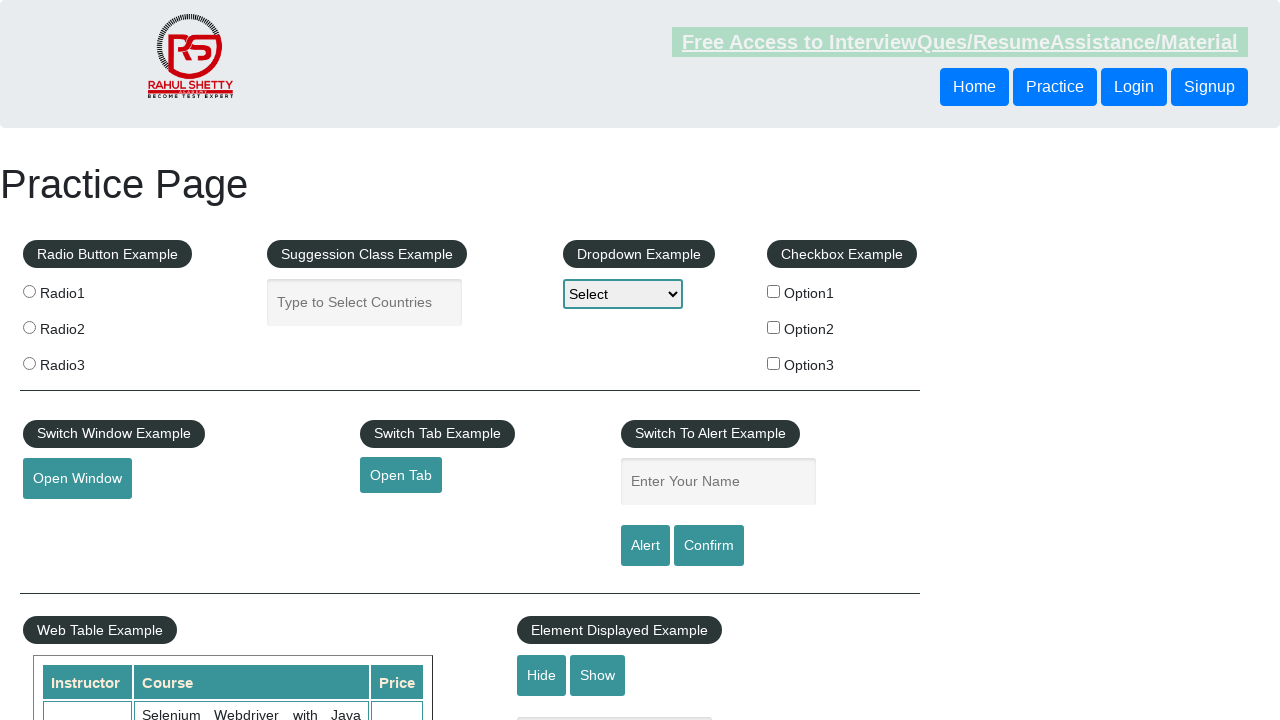

Set up dialog handler to accept alerts
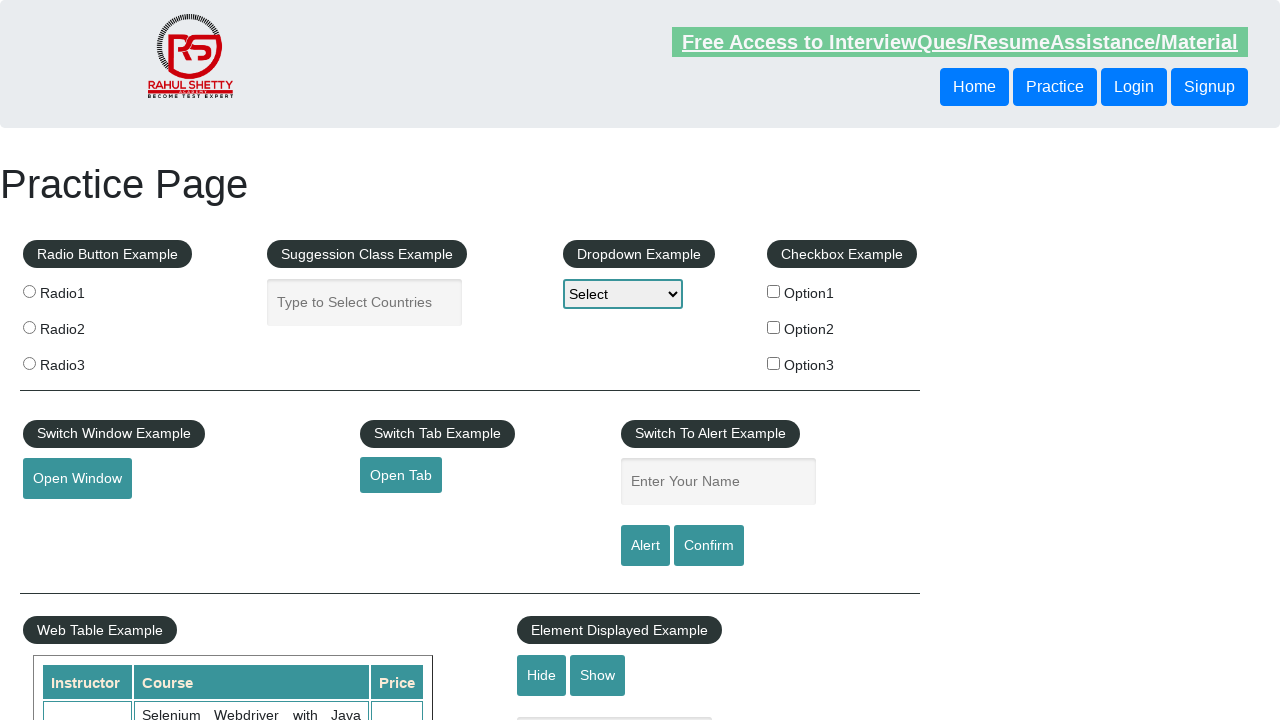

Clicked confirm button to trigger confirmation dialog at (709, 546) on #confirmbtn
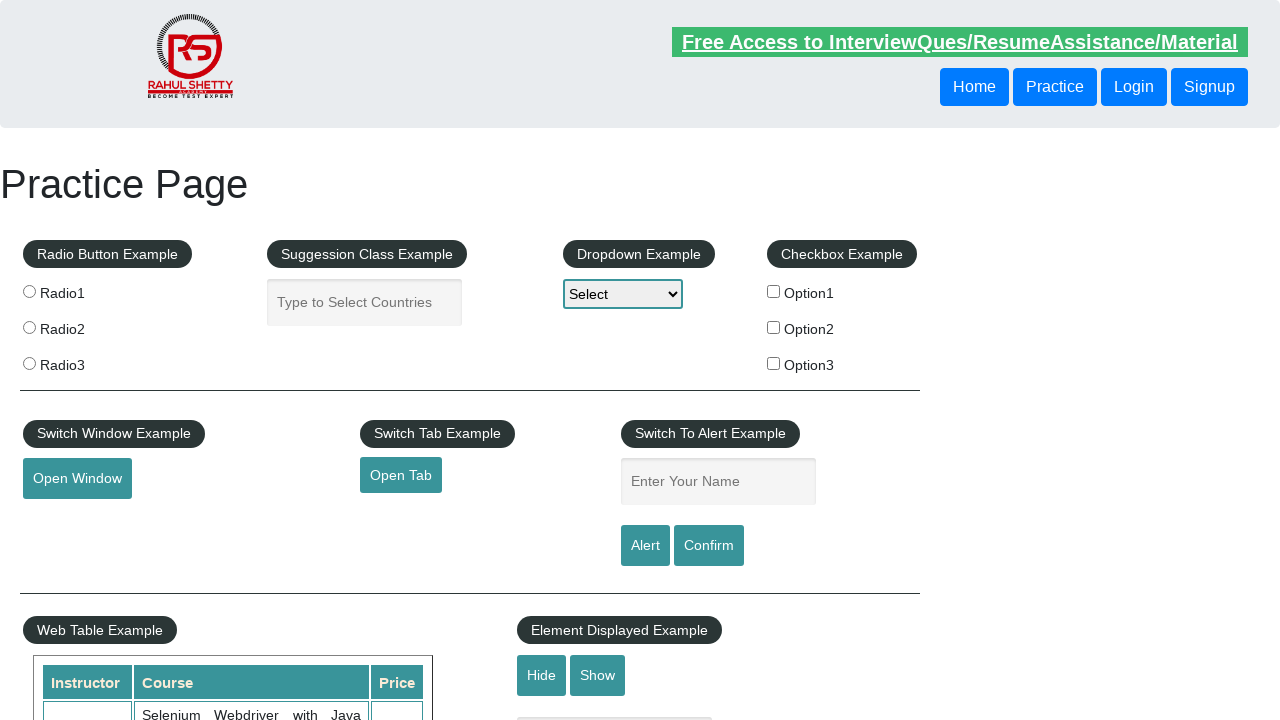

Set up dialog handler to dismiss confirmation dialogs
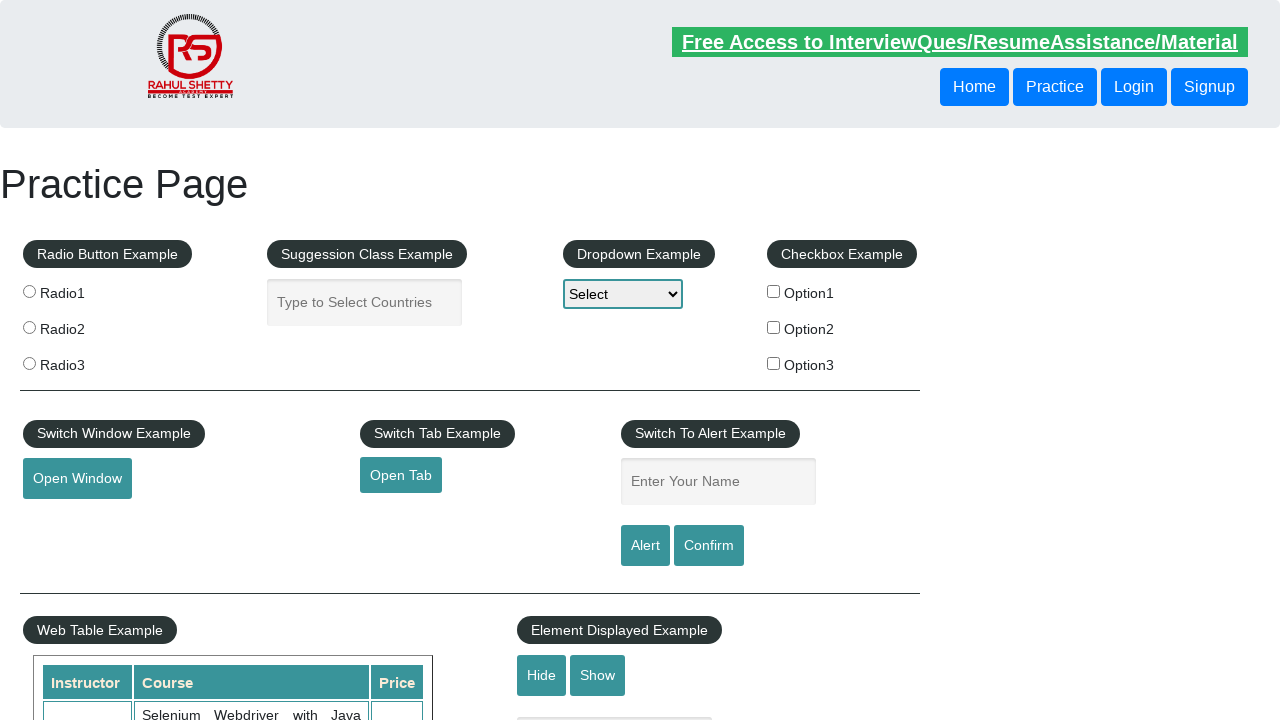

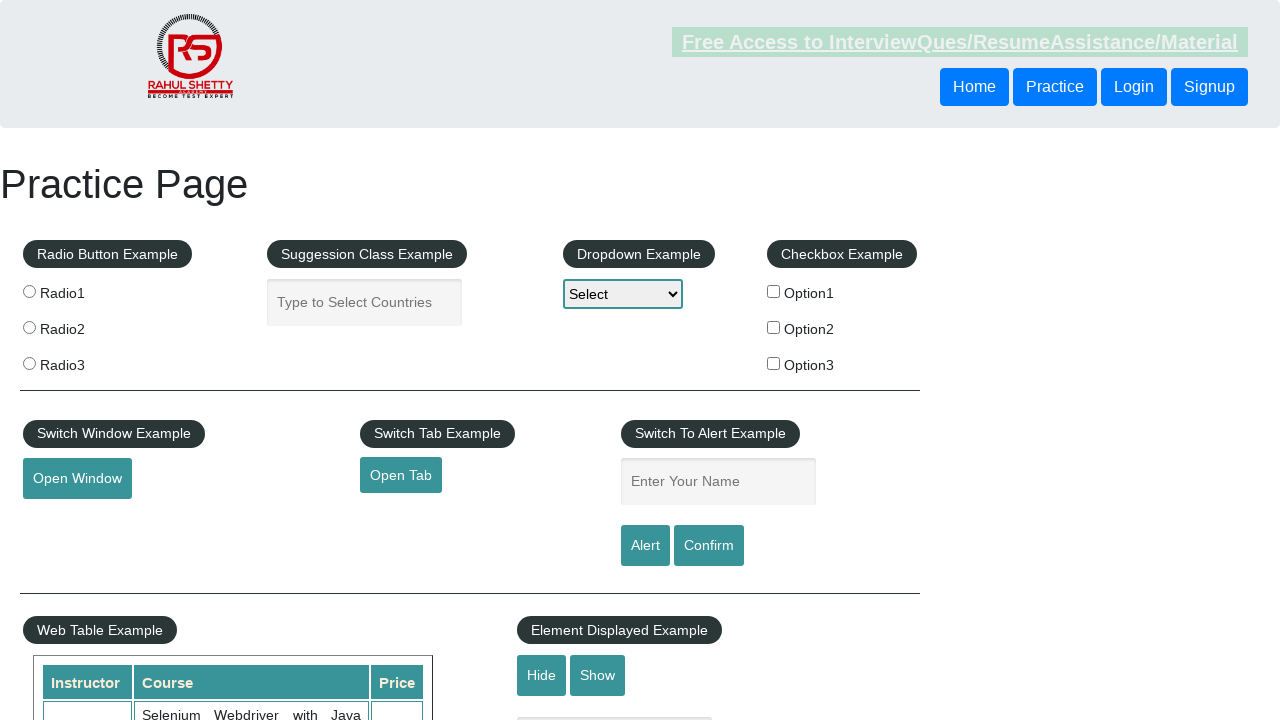